Tests a jQuery combo tree dropdown by clicking on it and selecting multiple choices from the dropdown options

Starting URL: https://www.jqueryscript.net/demo/Drop-Down-Combo-Tree/

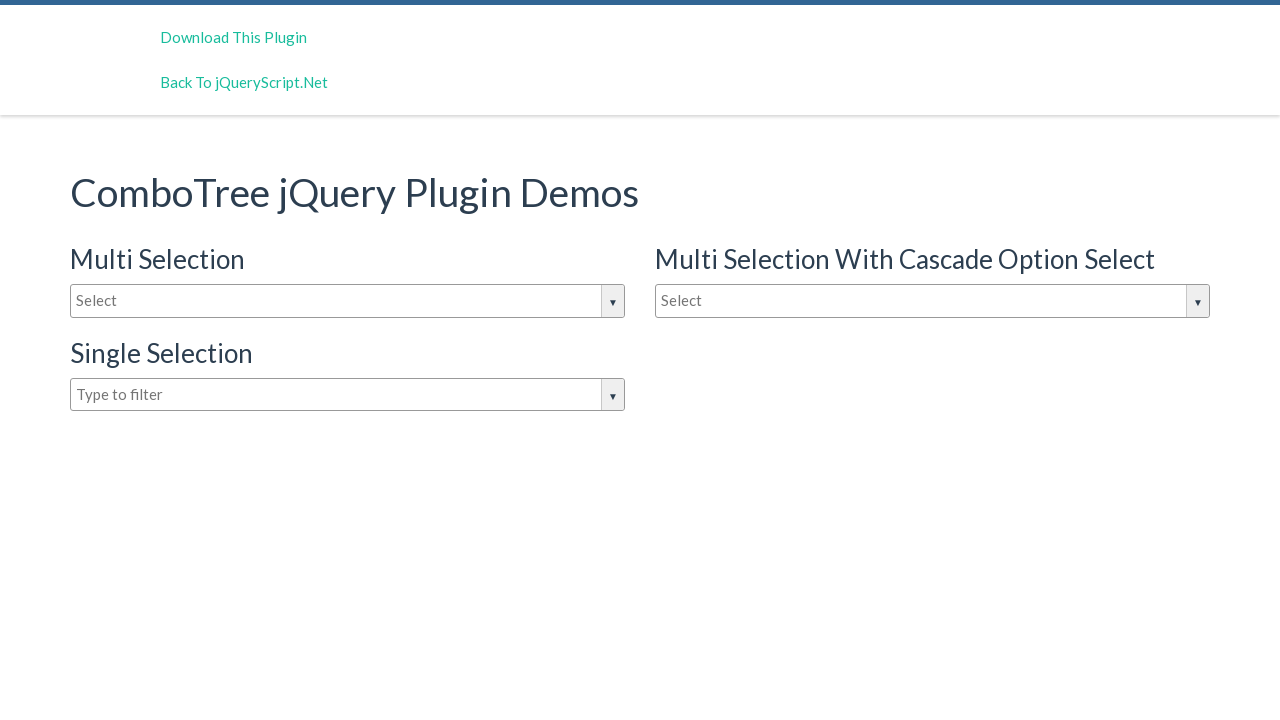

Clicked on the combo tree dropdown input to open options at (348, 301) on #justAnInputBox
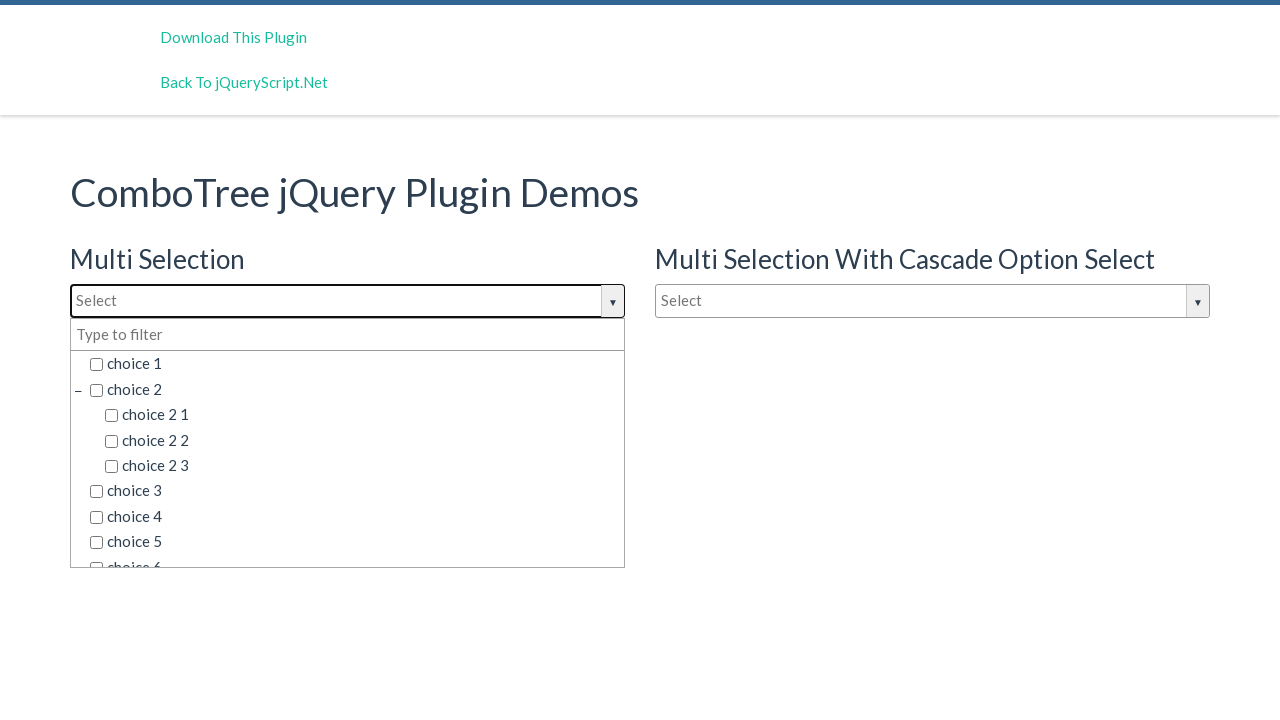

Waited for dropdown options to become visible
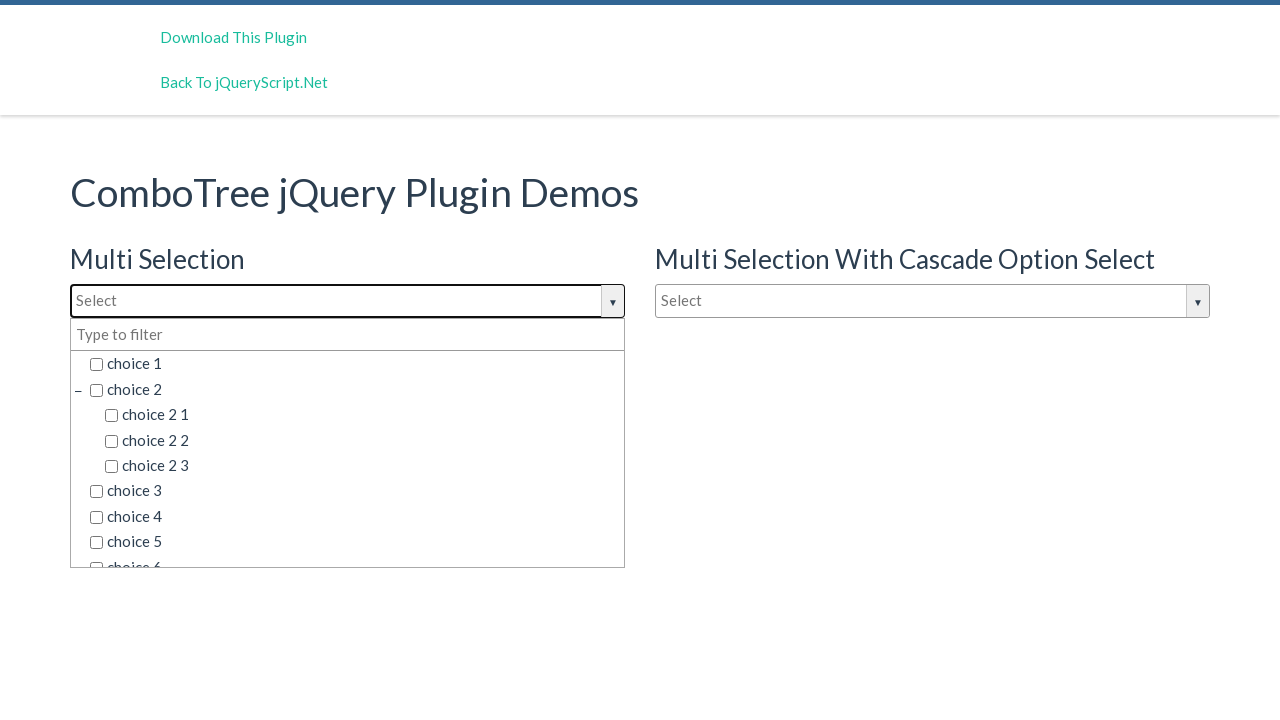

Retrieved all available dropdown options
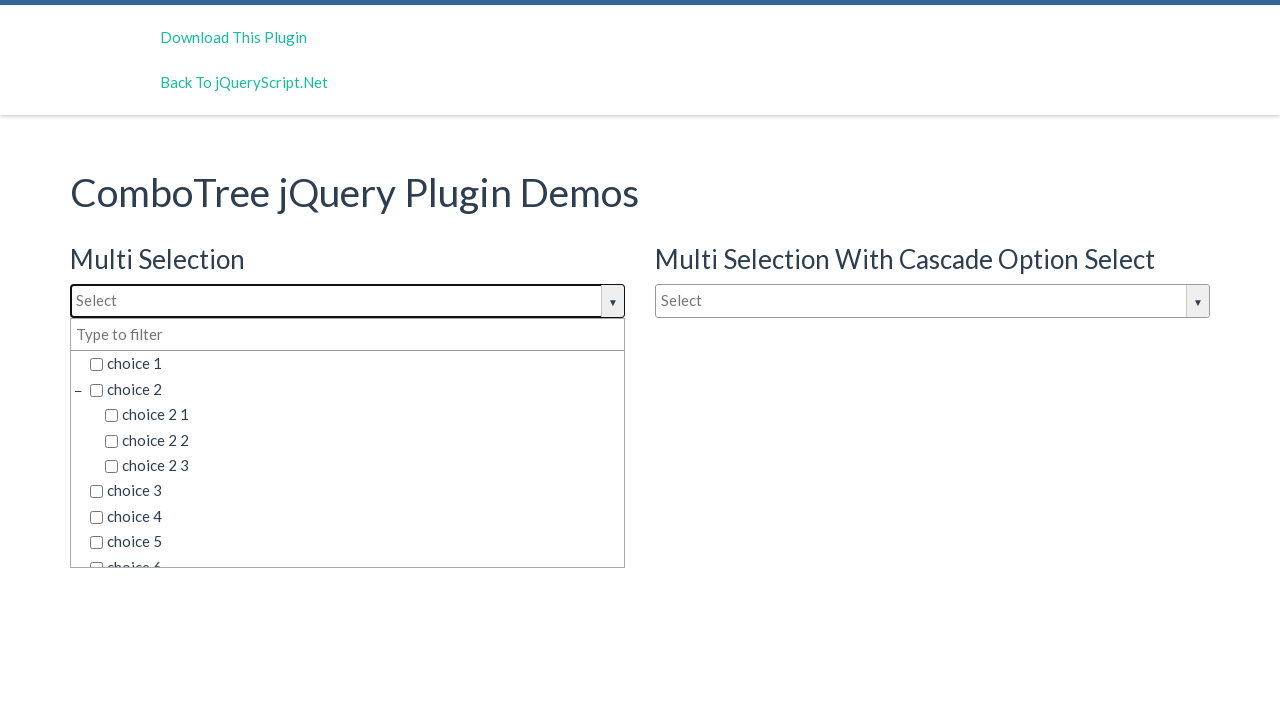

Clicked on dropdown option 'choice 2' at (355, 389) on (//div[@class='comboTreeDropDownContainer'])[1]//li/span >> nth=2
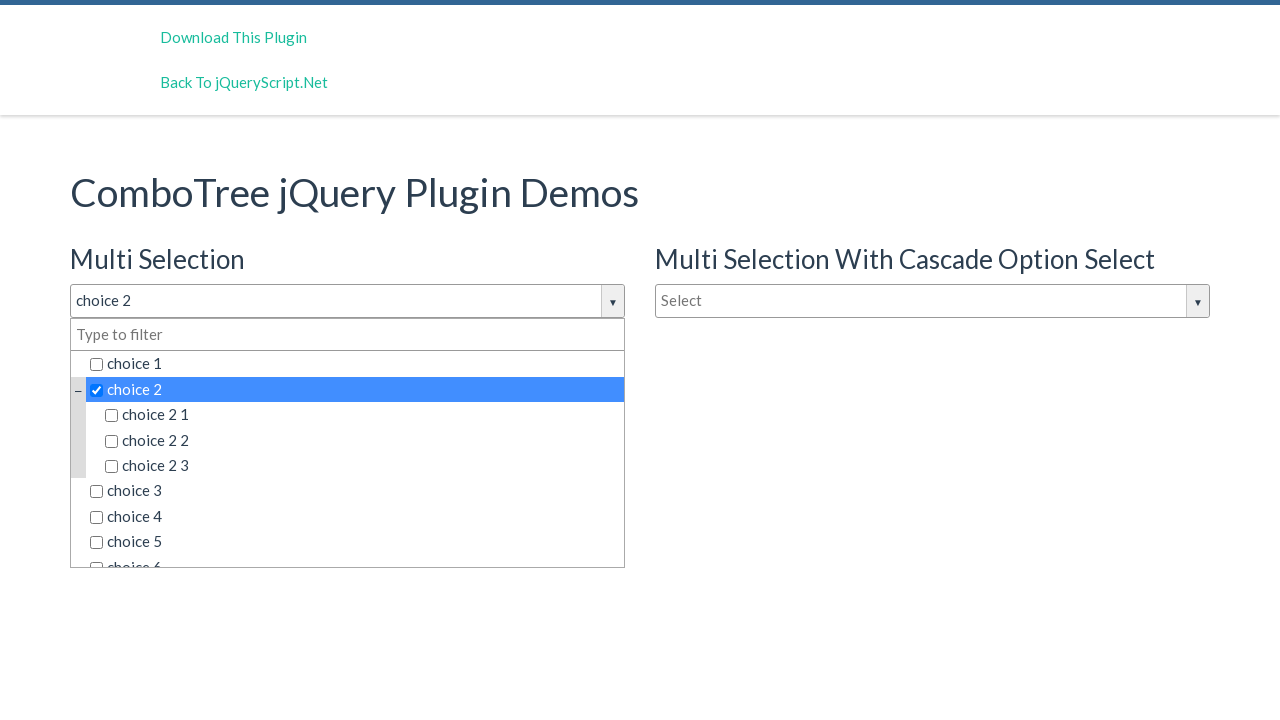

Successfully selected all required dropdown choices
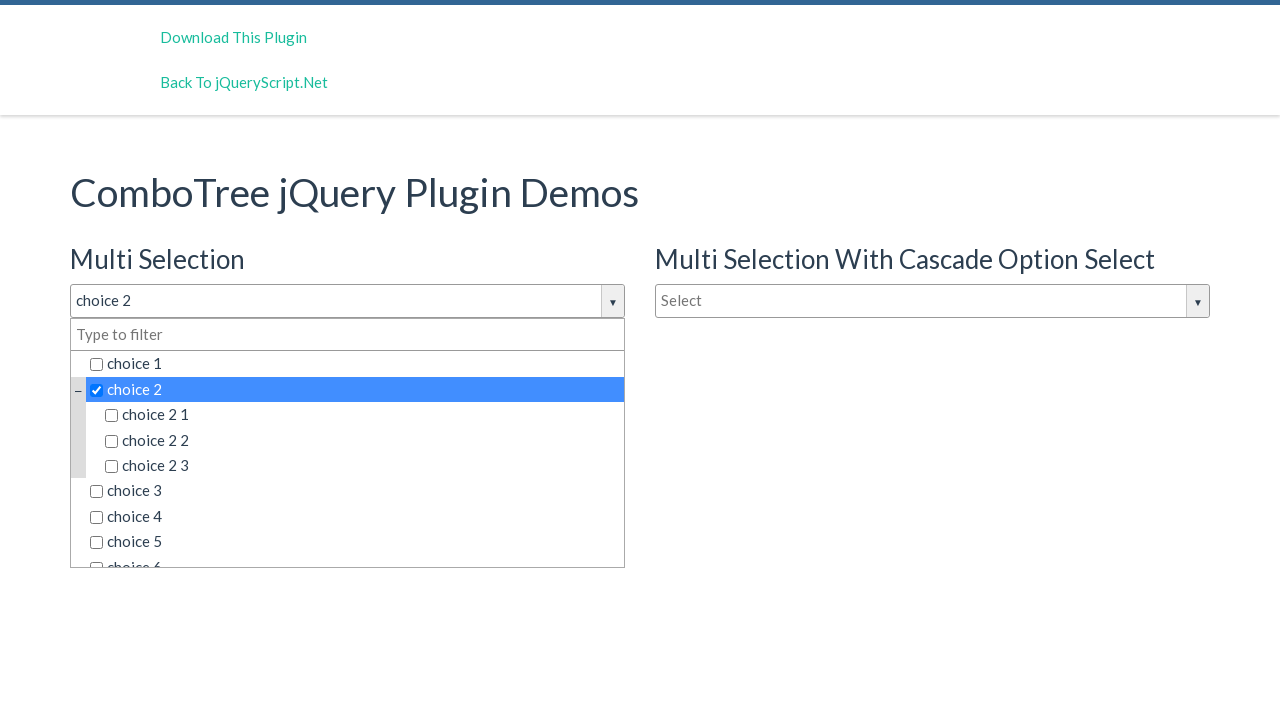

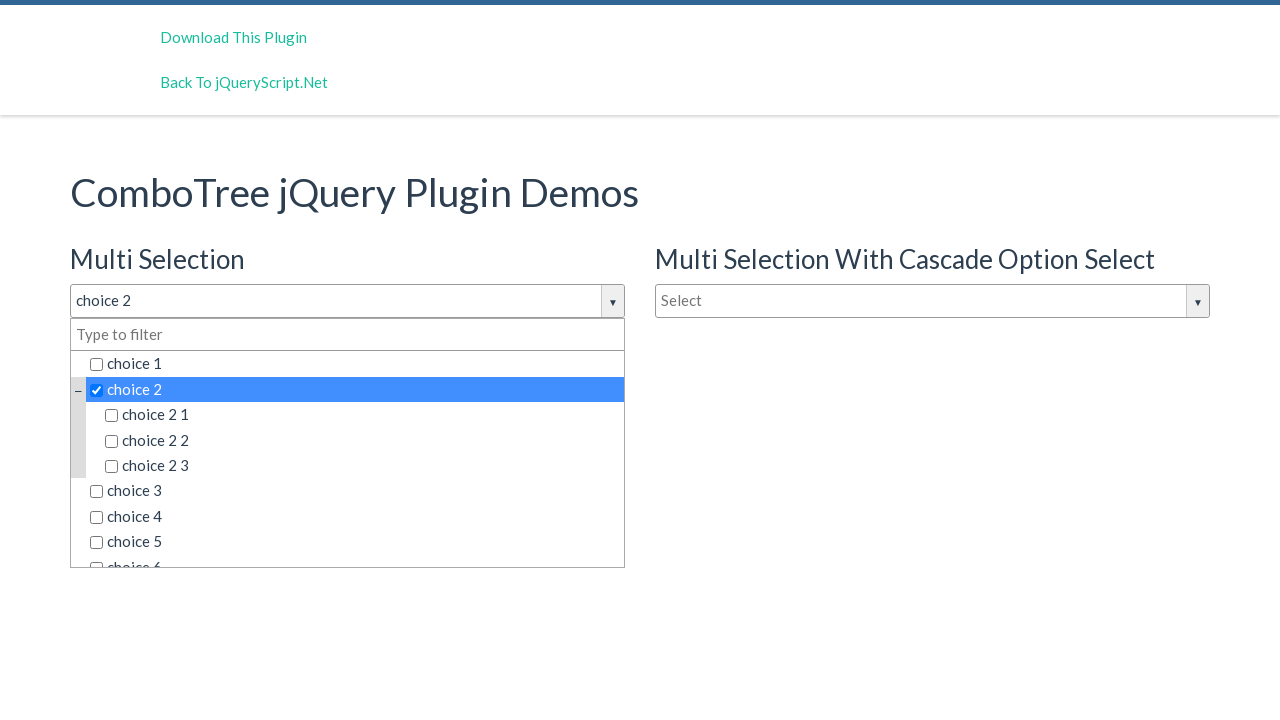